Navigates to the Python.org website and clicks on the "About" menu item in the main navigation.

Starting URL: https://www.python.org

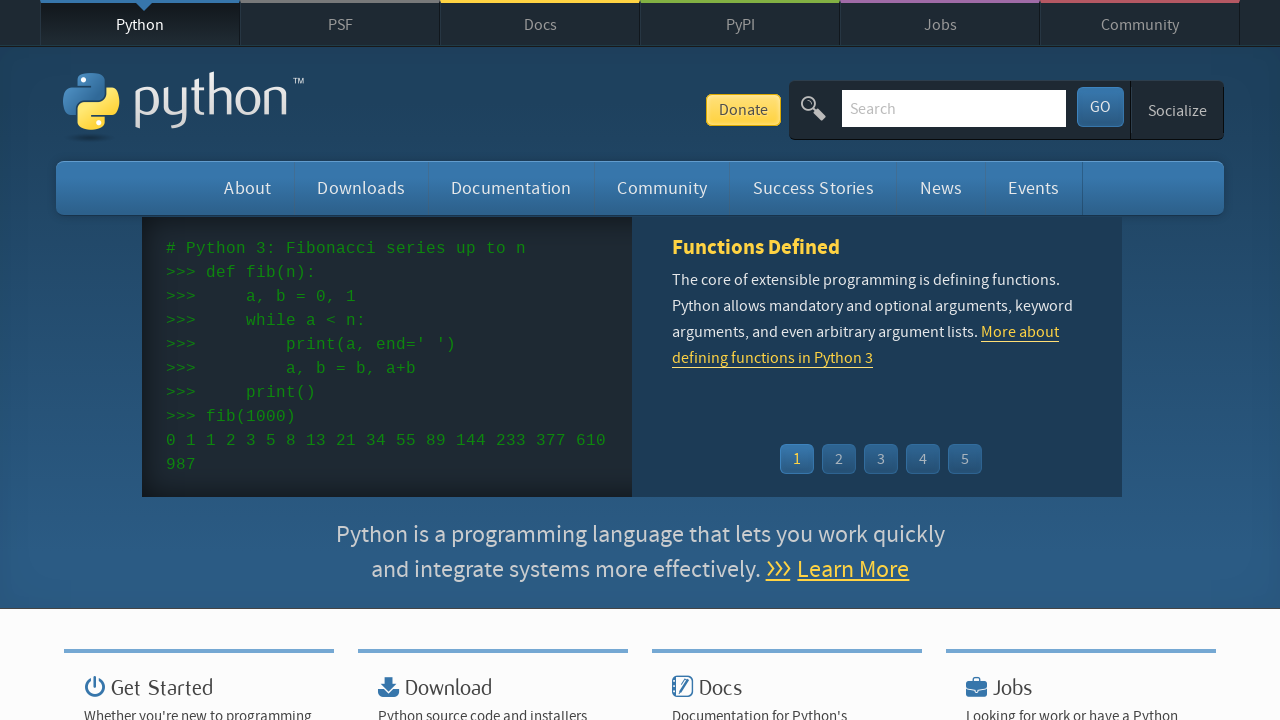

Navigated to https://www.python.org
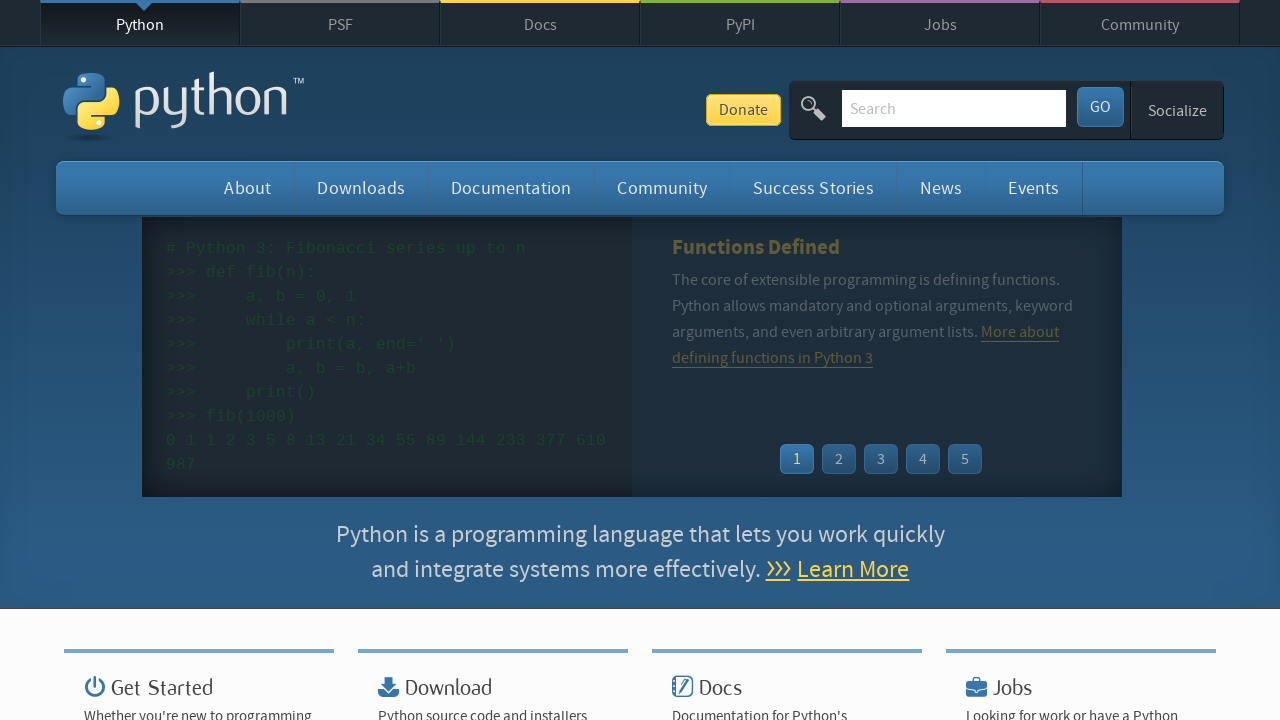

Clicked on the 'About' menu item in the main navigation at (248, 188) on #about
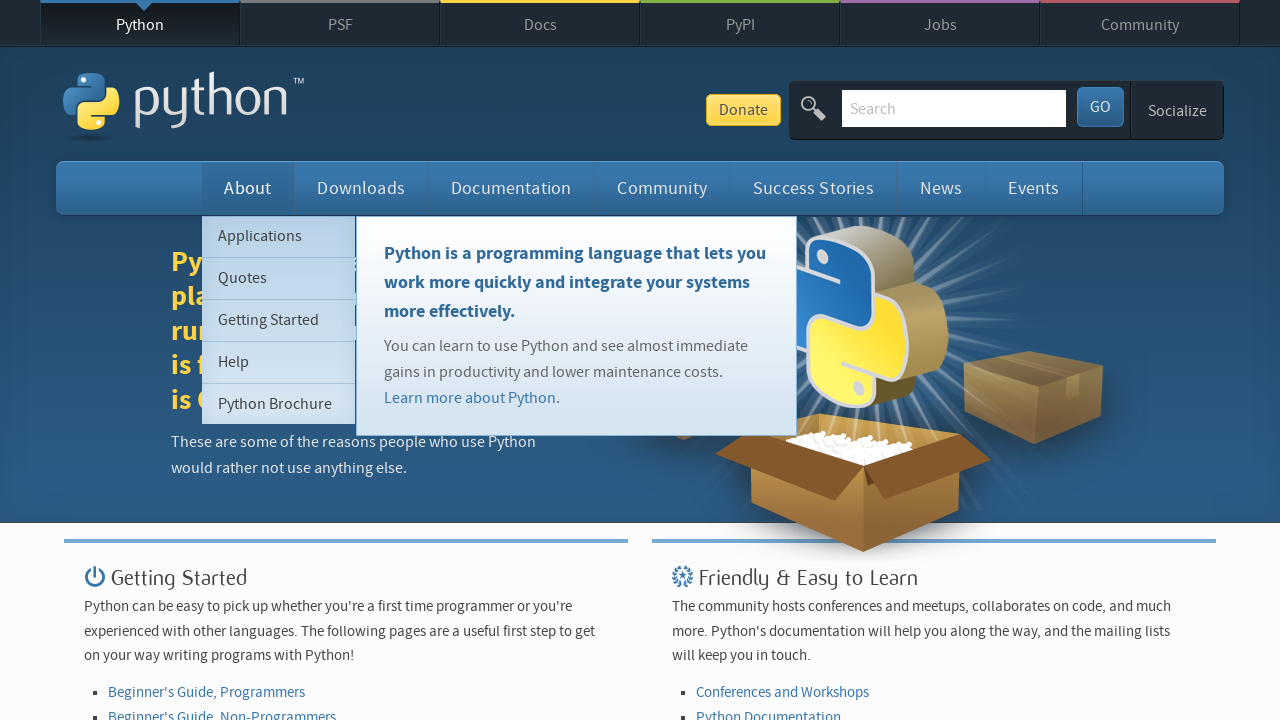

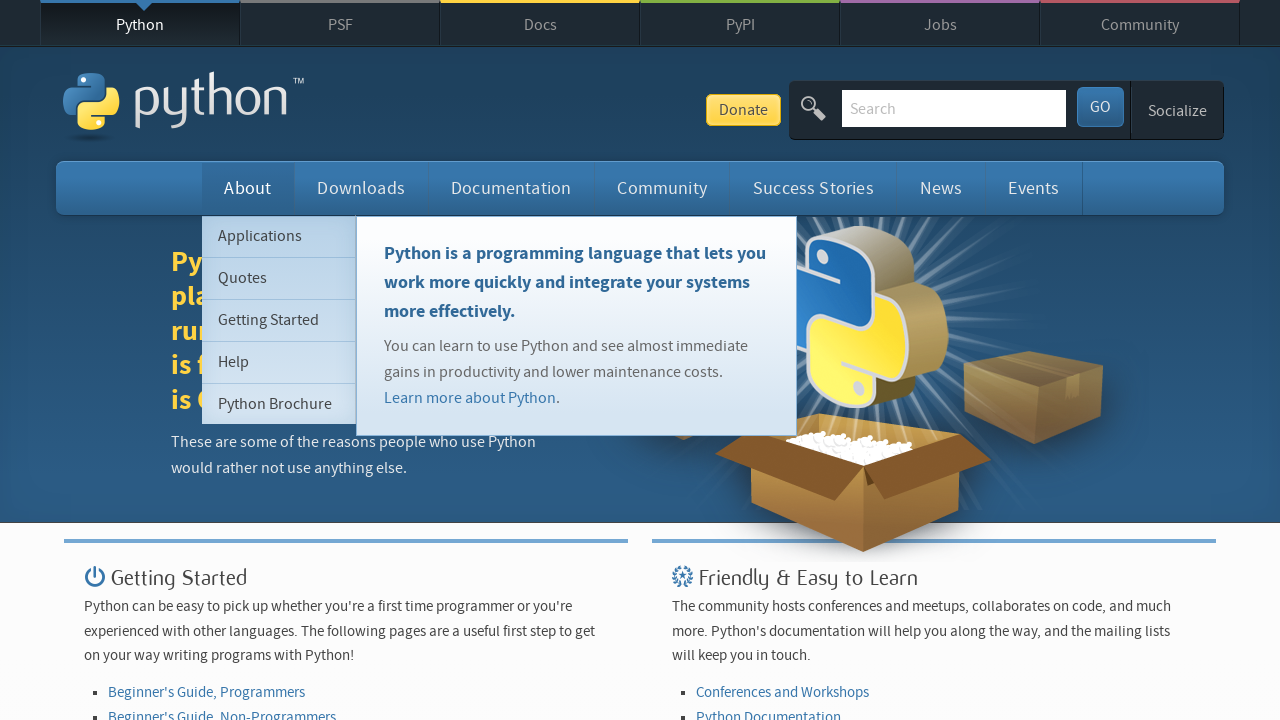